Tests the checkout process by first adding a product to cart, then placing an order with customer name and credit card details

Starting URL: https://demoblaze.com/

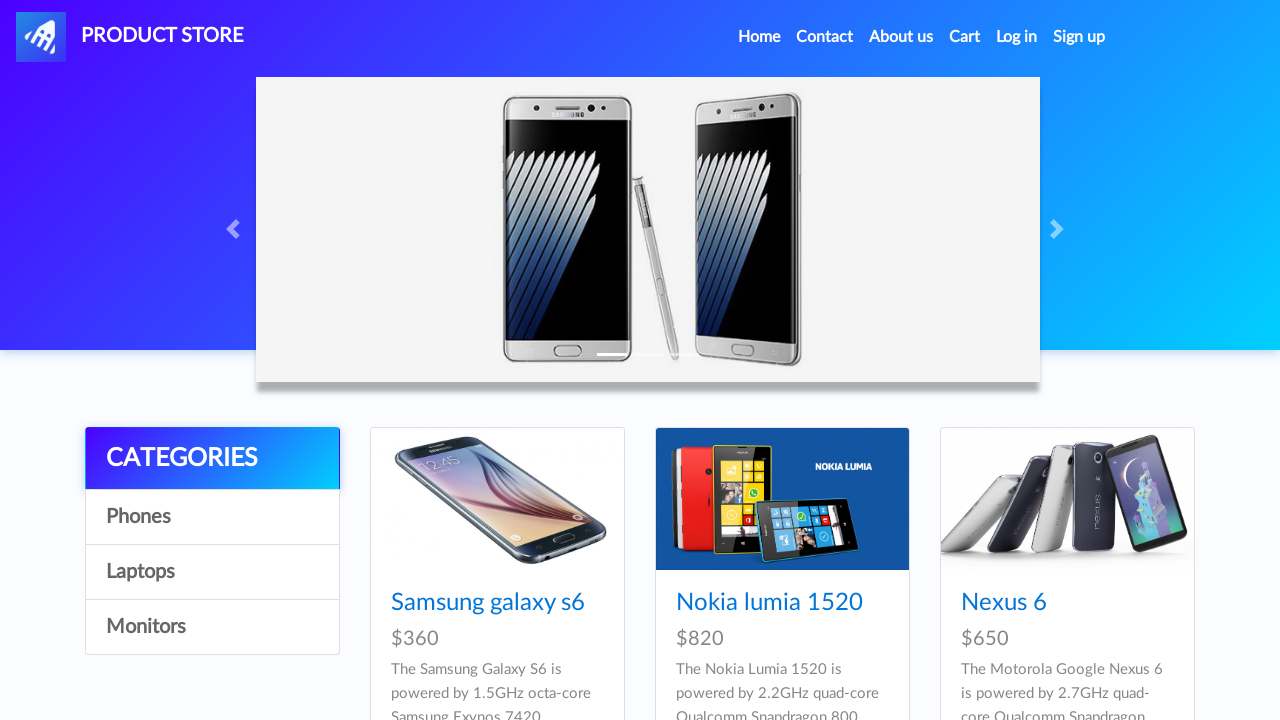

Clicked on Samsung galaxy s6 product at (488, 603) on a:has-text('Samsung galaxy s6')
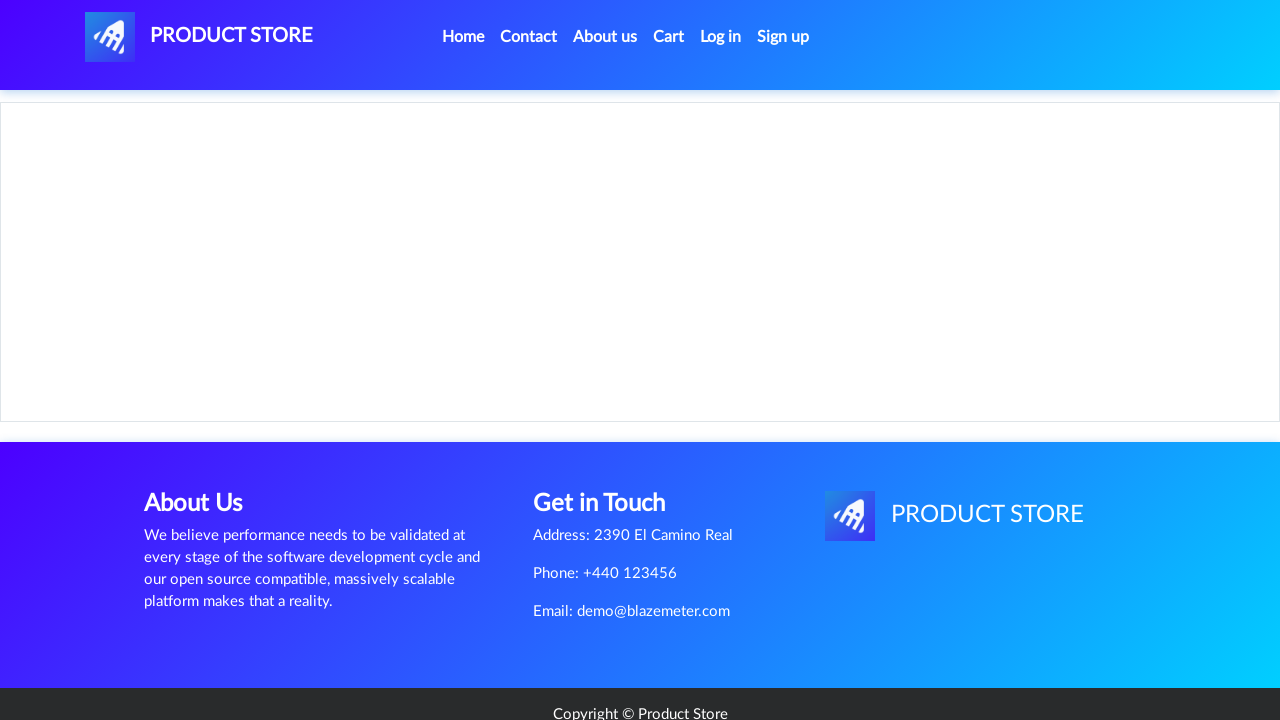

Product details page loaded
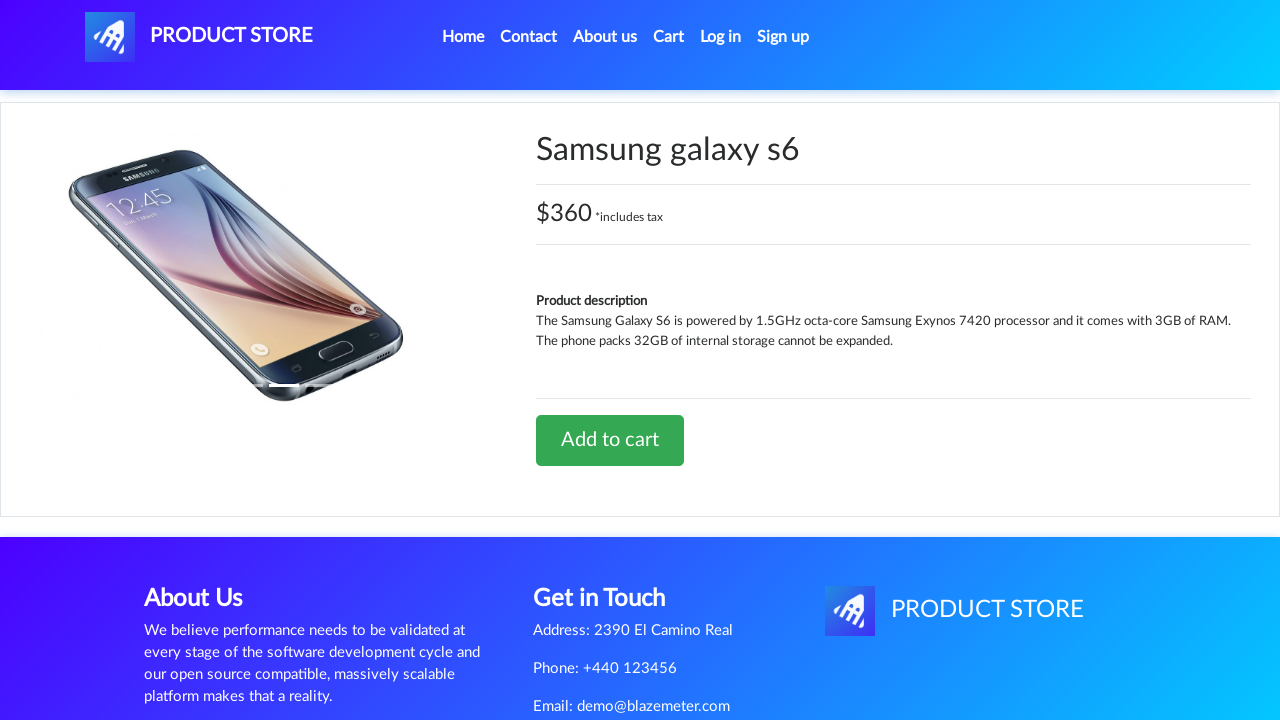

Clicked 'Add to cart' button and accepted confirmation dialog at (610, 440) on a:has-text('Add to cart')
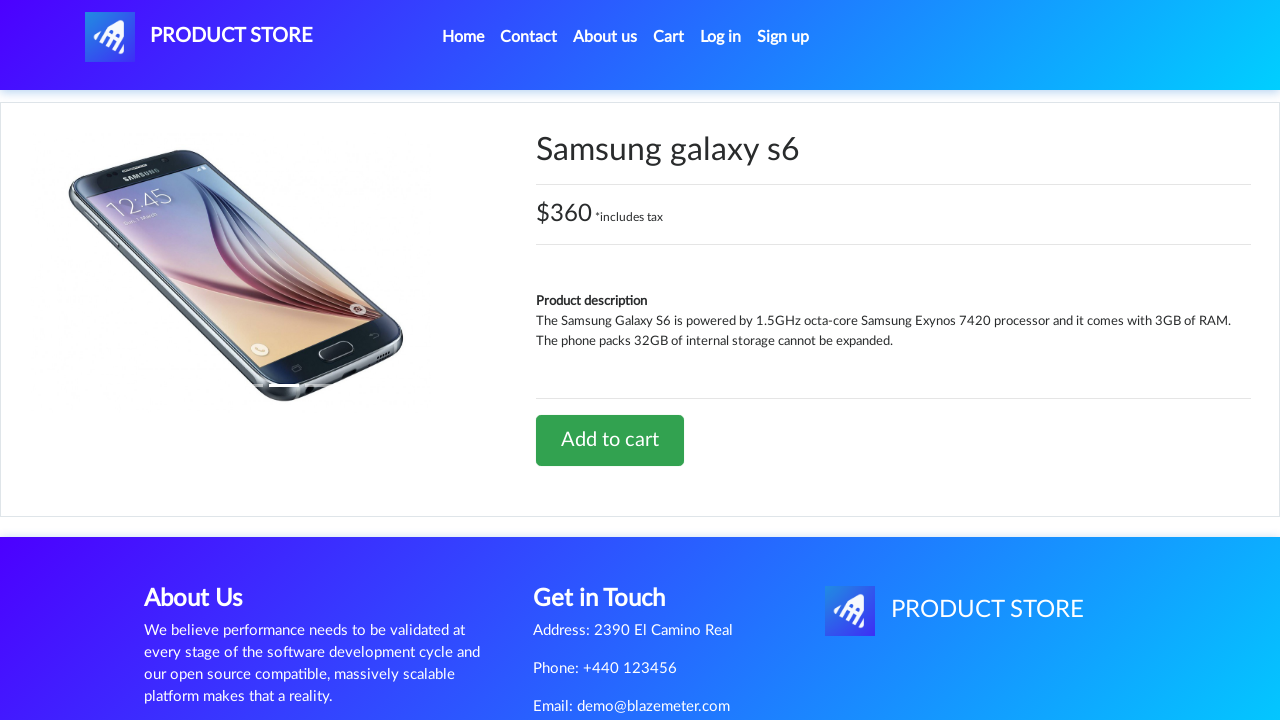

Waited for add to cart operation to complete
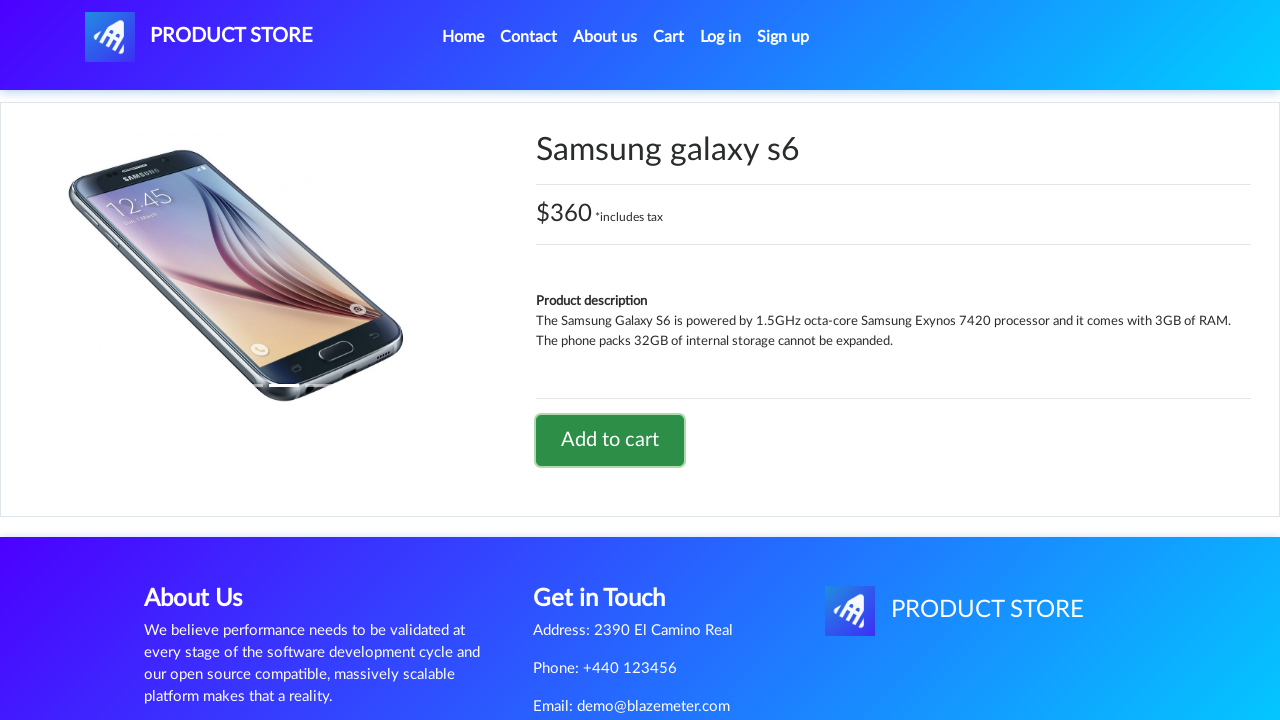

Clicked on cart button to navigate to cart at (669, 37) on #cartur
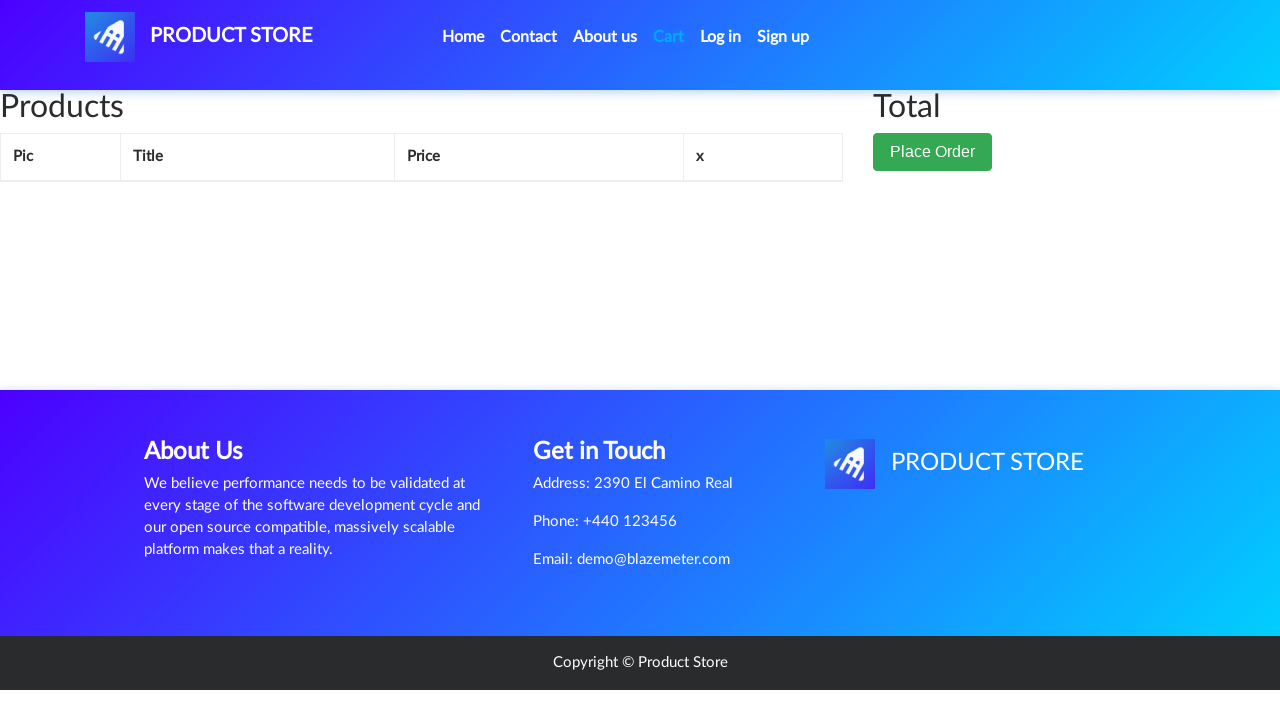

Cart page loaded successfully
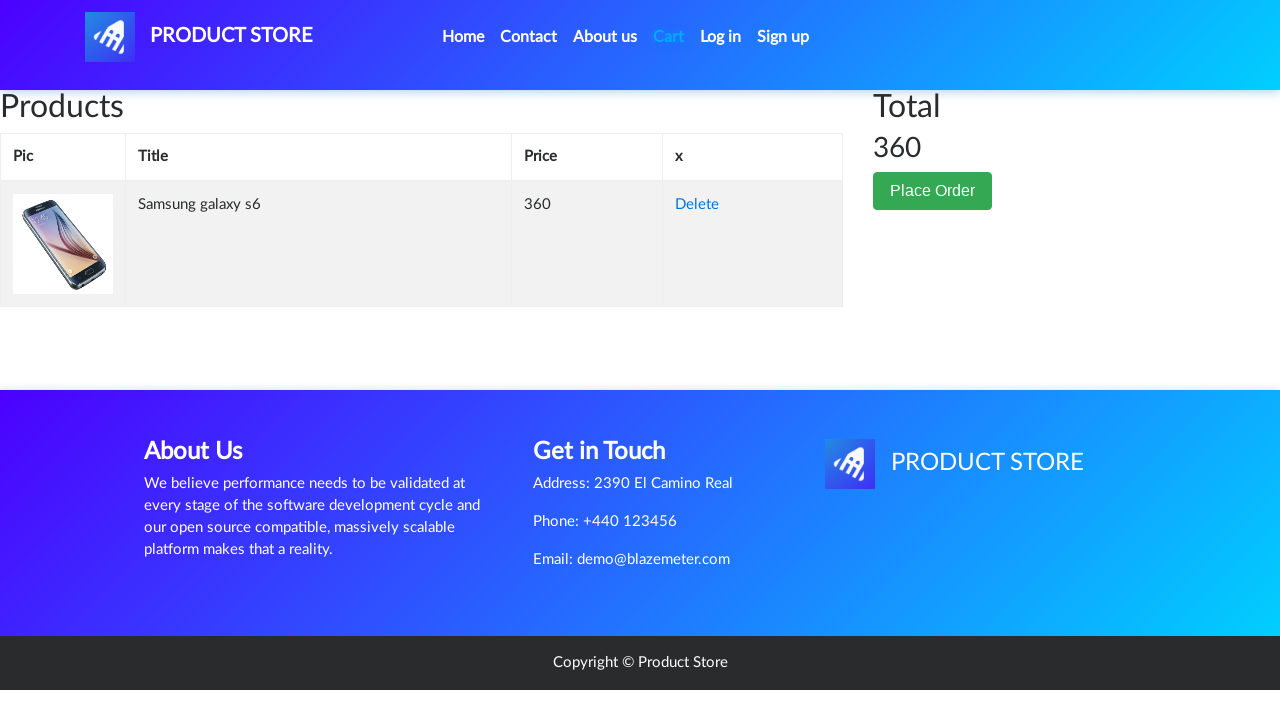

Clicked 'Place Order' button at (933, 191) on button:has-text('Place Order')
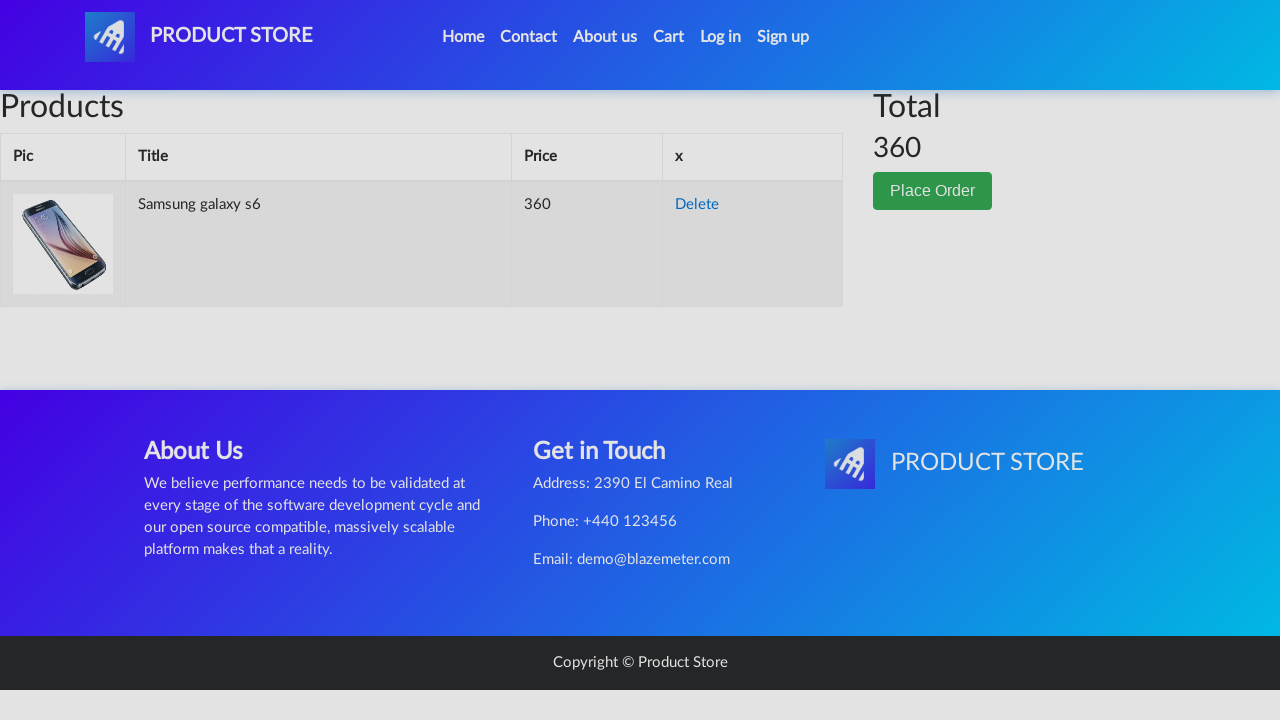

Checkout modal appeared
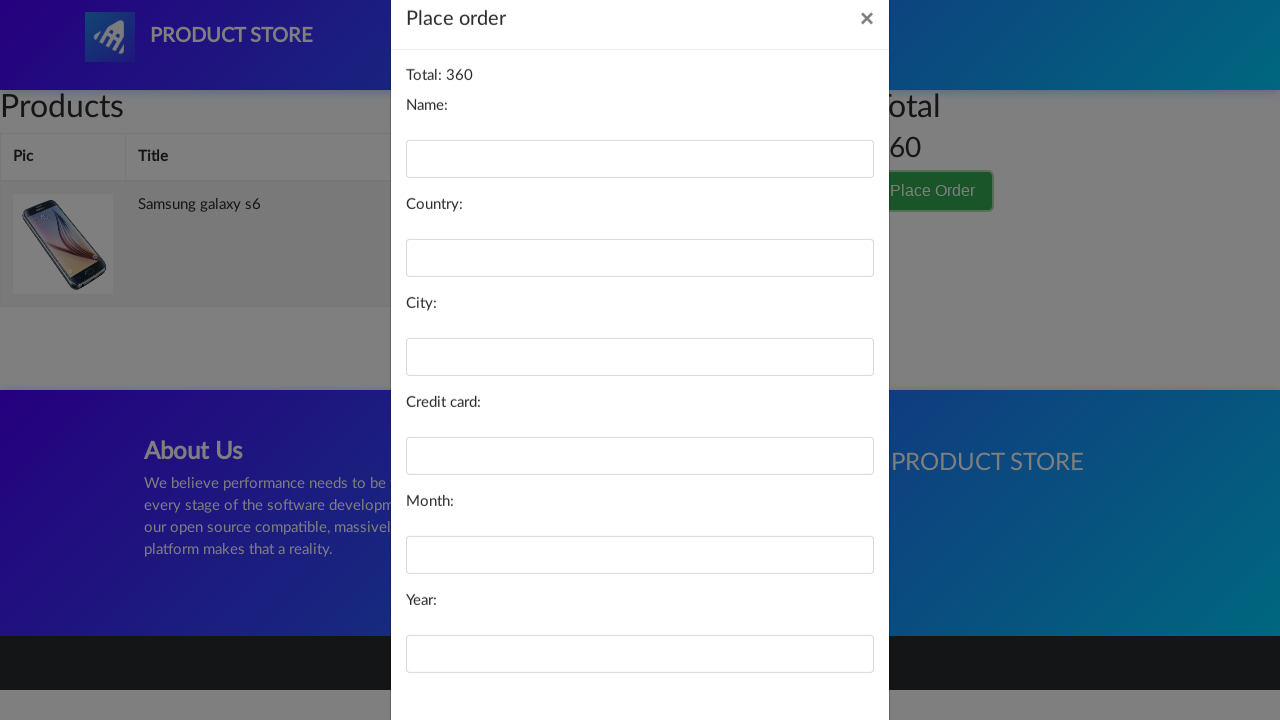

Entered customer name 'TestUser' in checkout form on #name
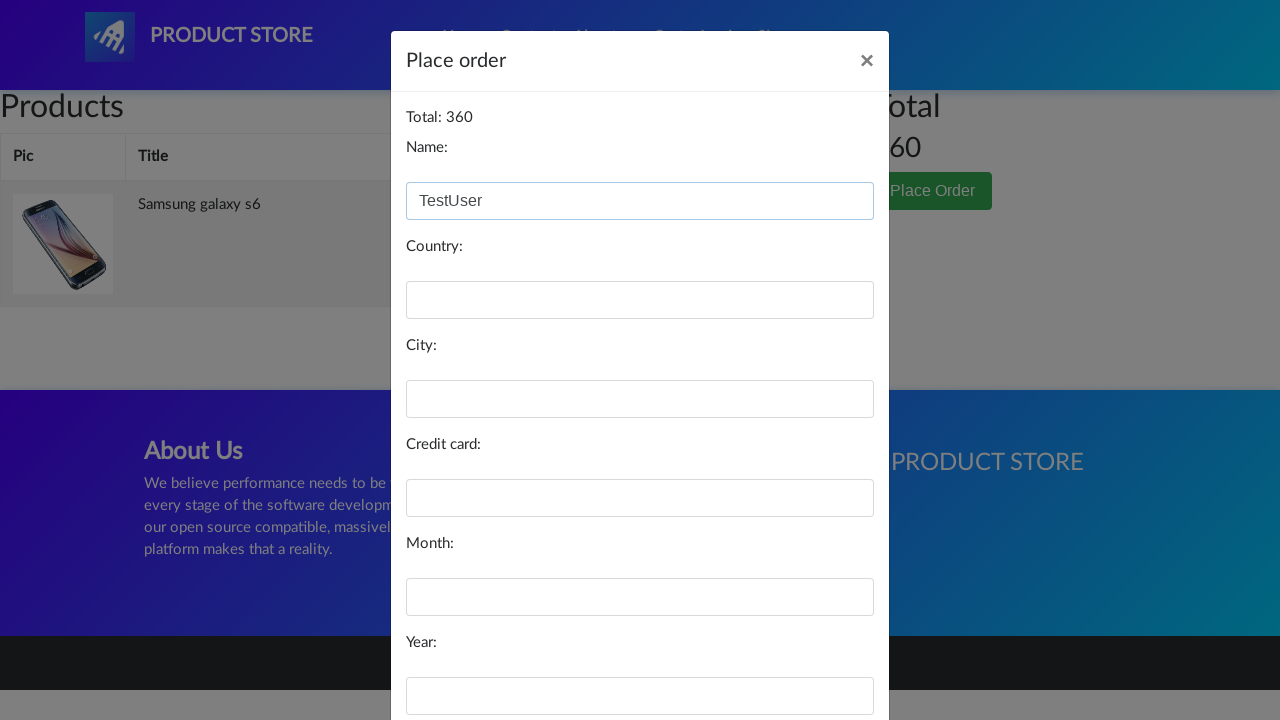

Entered credit card number in checkout form on #card
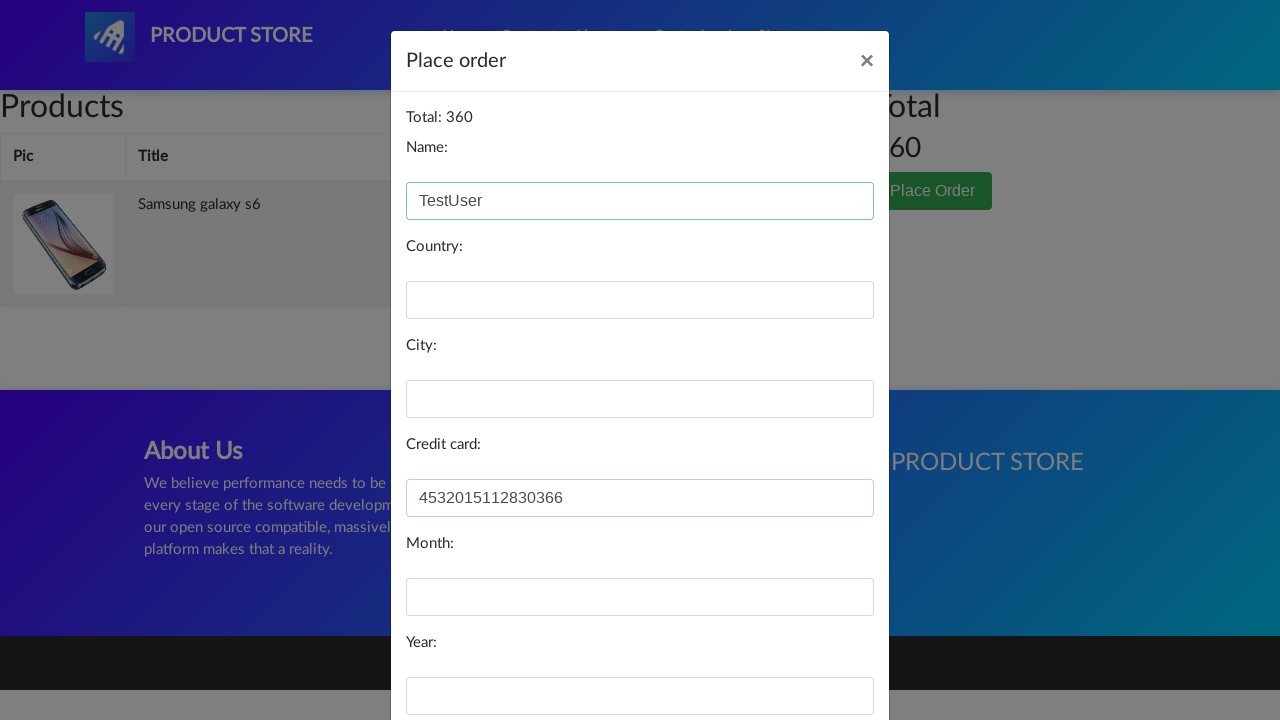

Clicked 'Purchase' button to complete order at (823, 655) on button:has-text('Purchase')
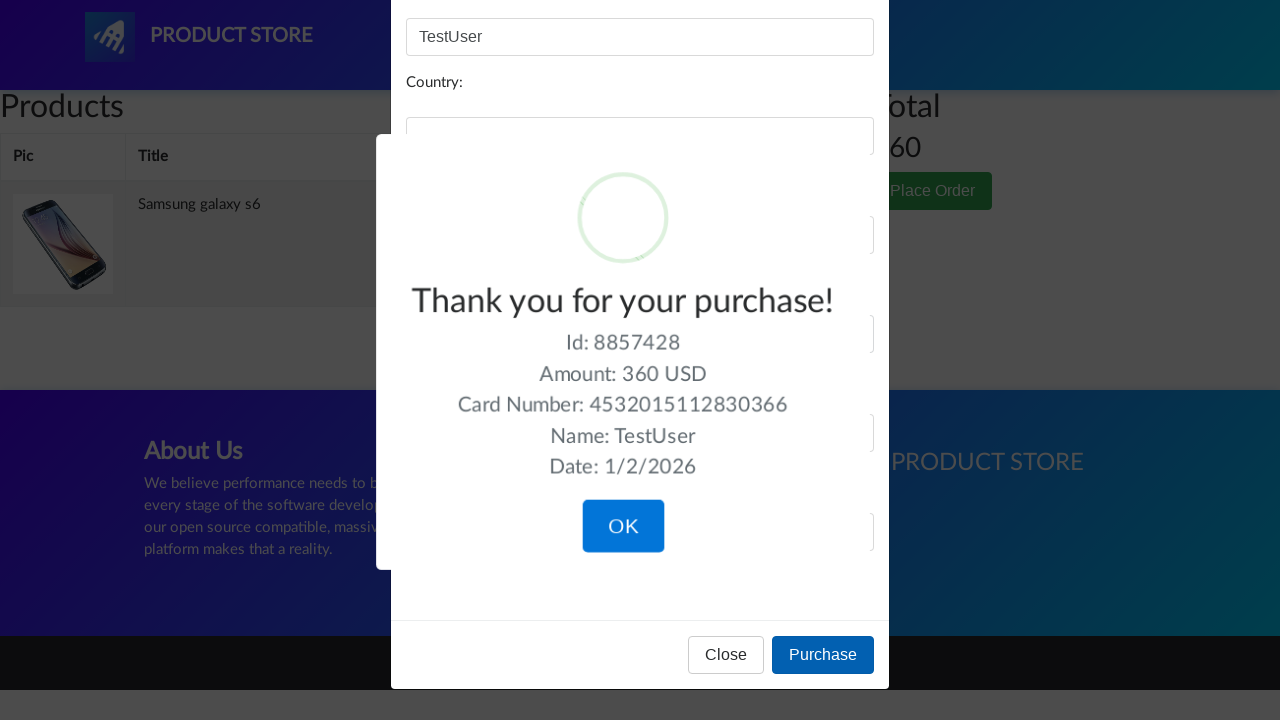

Order confirmation message appeared - purchase successful
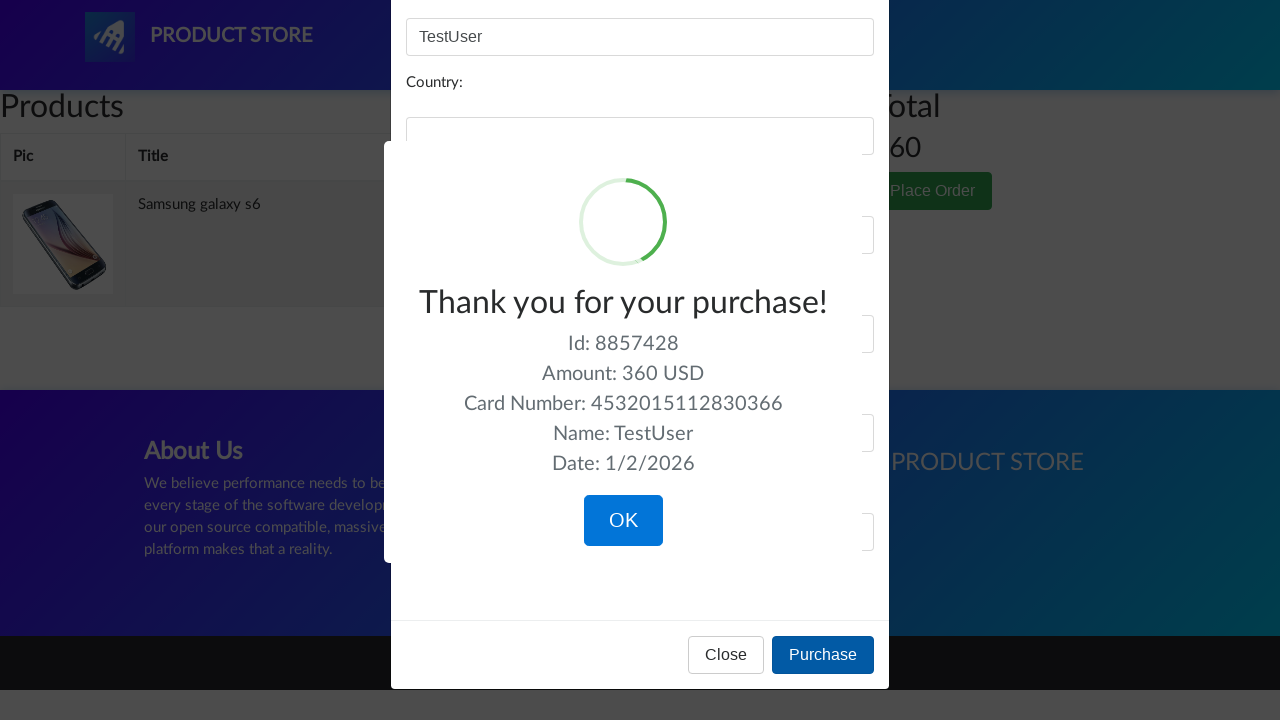

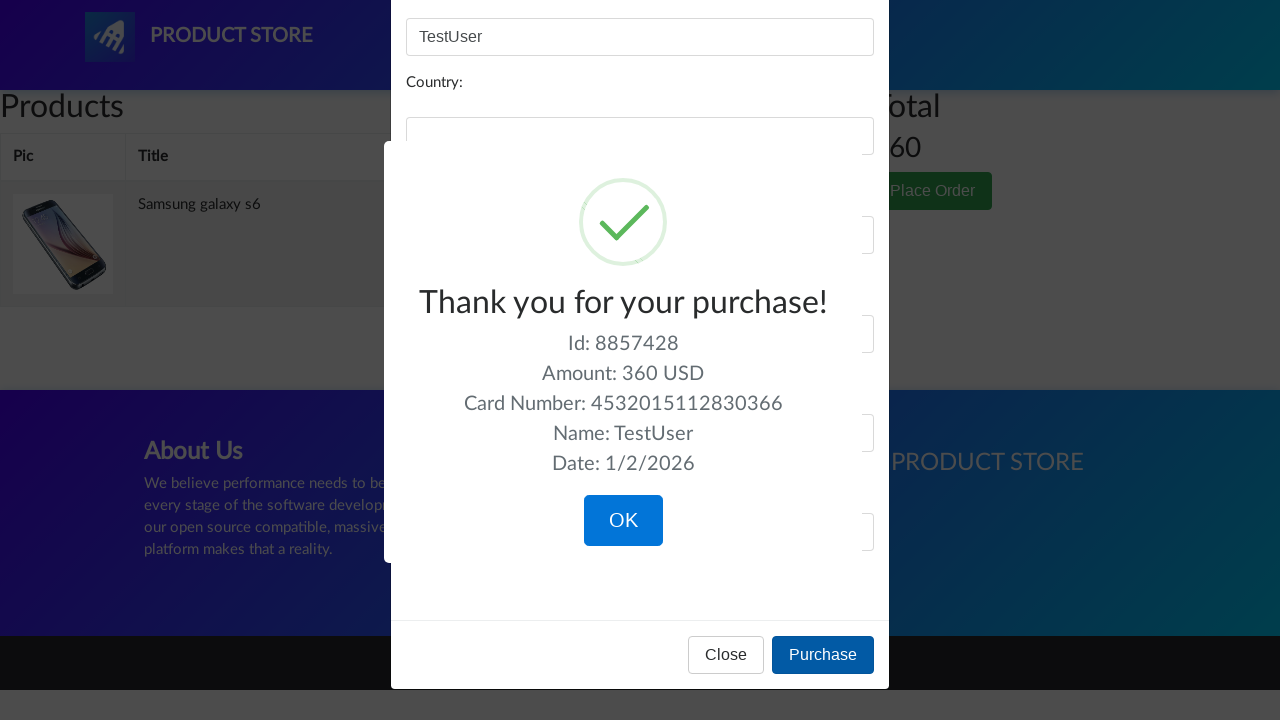